Tests navigation to the Monitors category on DemoBlaze e-commerce site, clicks on an Apple monitor product, and verifies the product price is displayed

Starting URL: https://www.demoblaze.com/

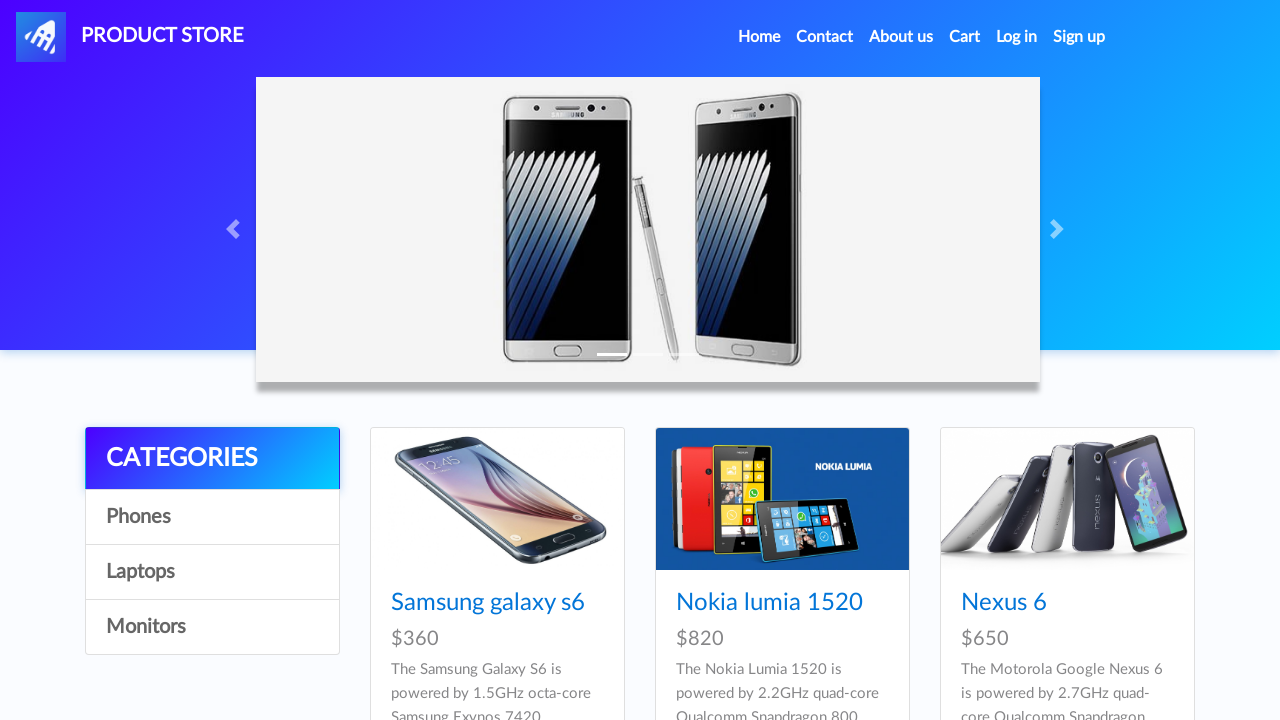

Waited for Monitors category link to load
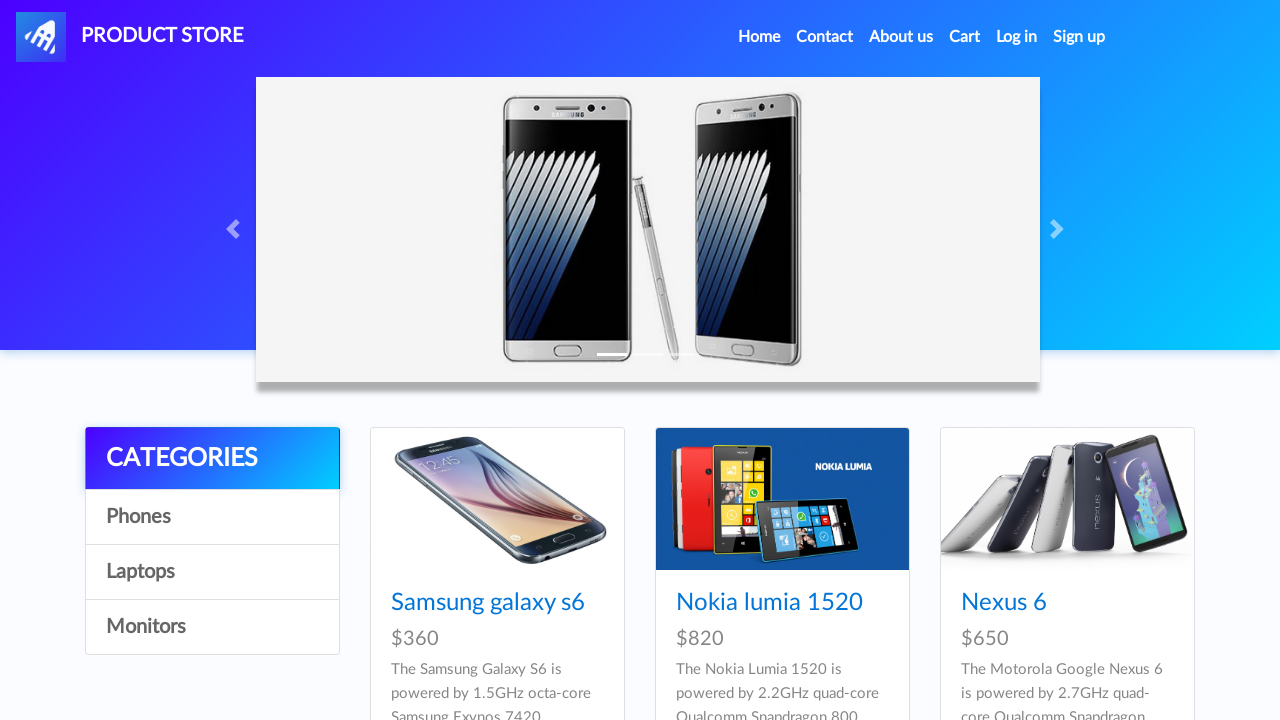

Clicked on Monitors category at (212, 627) on xpath=//a[contains(text(), 'Monitors')]
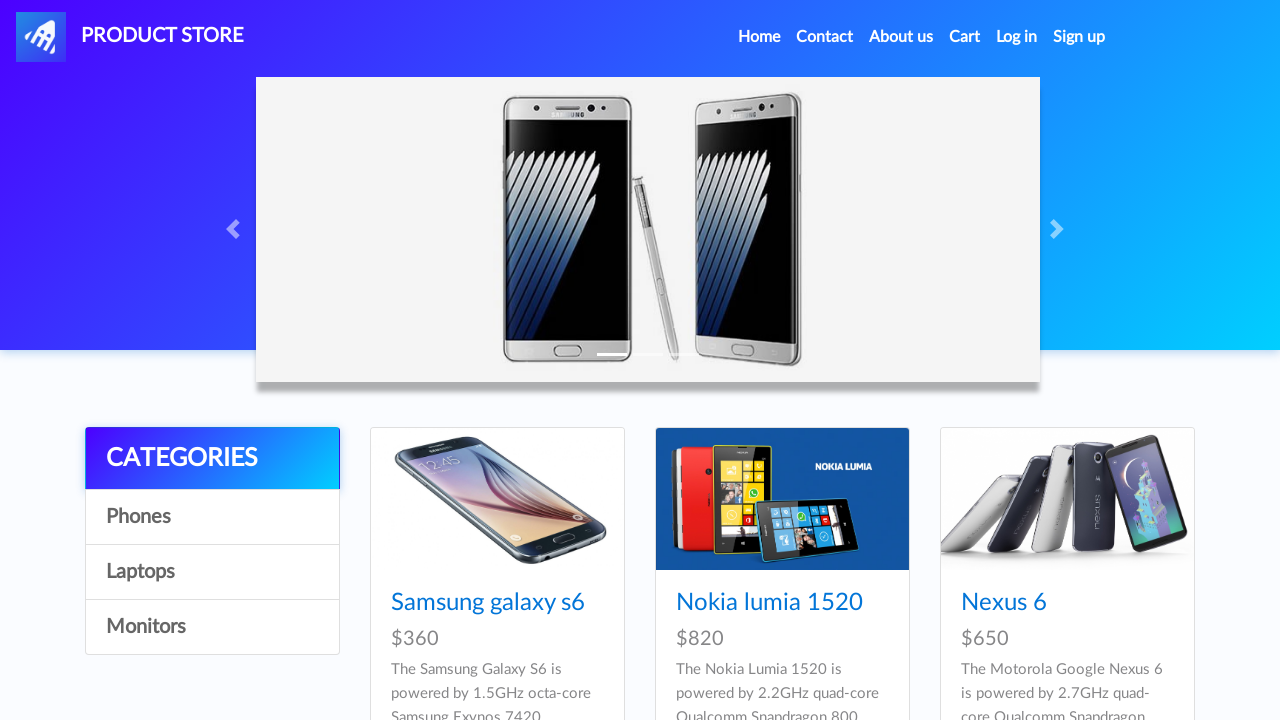

Waited for monitor products to load
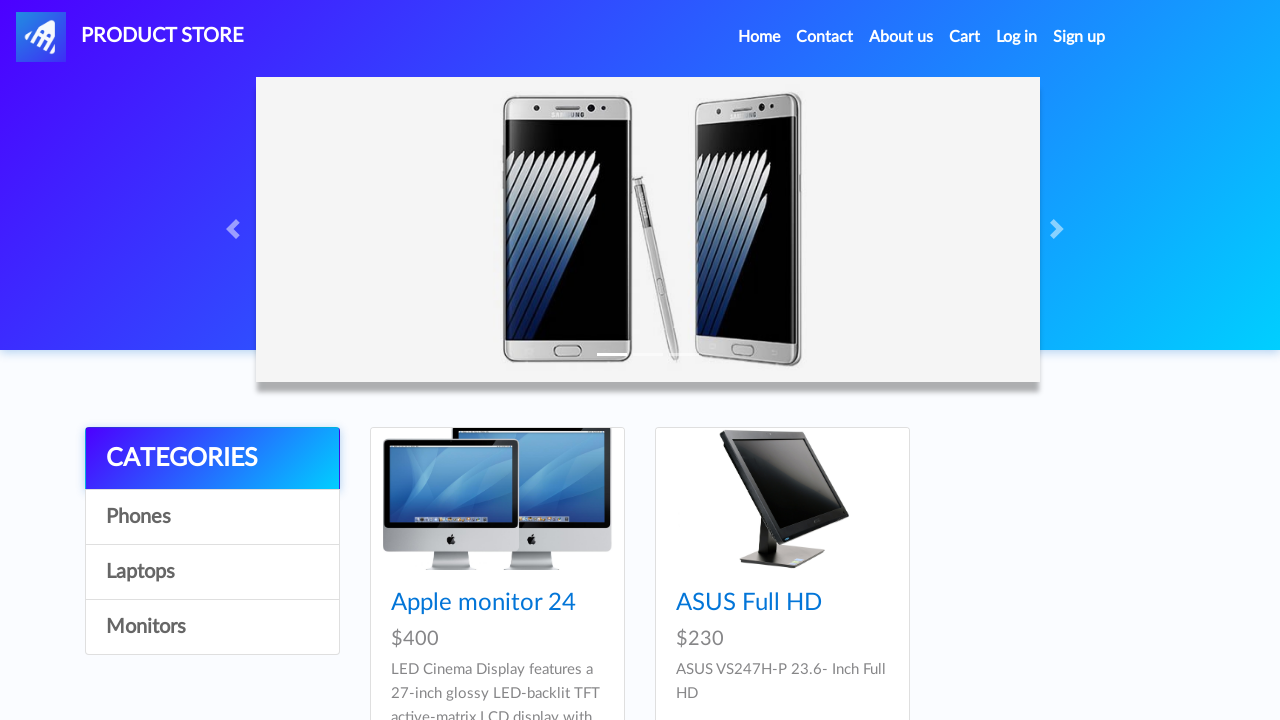

Clicked on Apple monitor product at (497, 499) on #tbodyid >> .card >> a
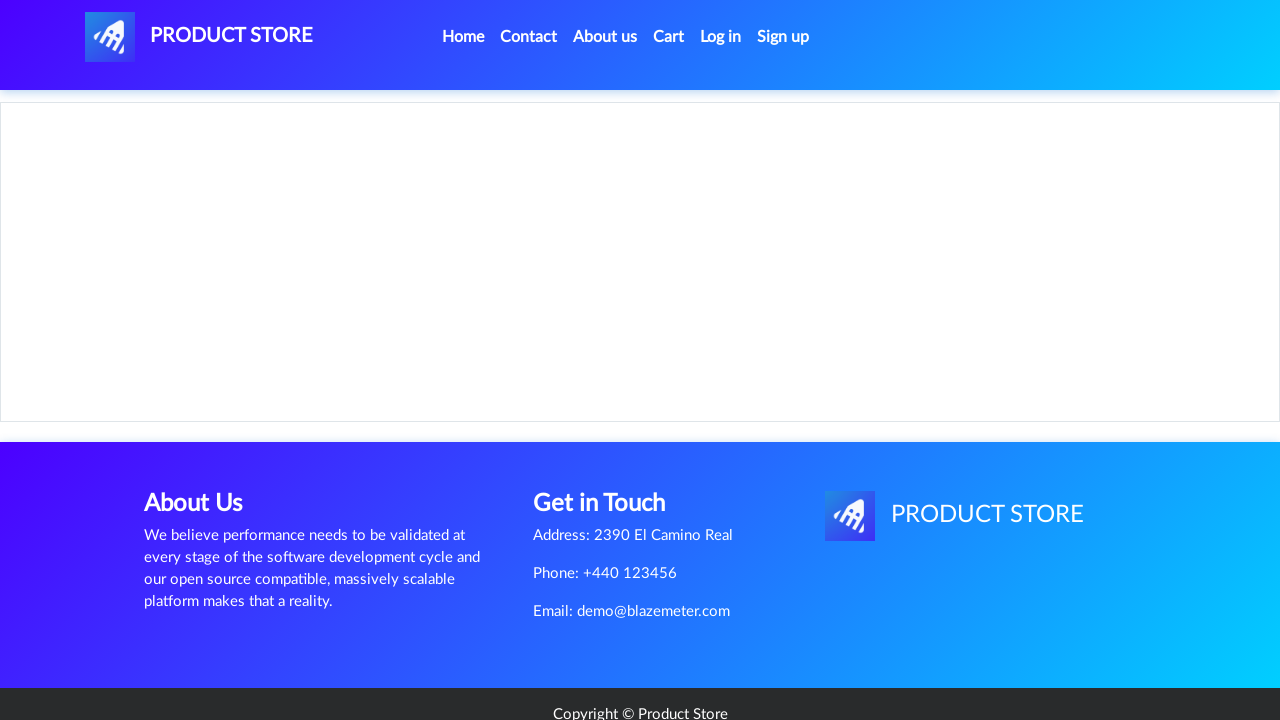

Waited for product price to display
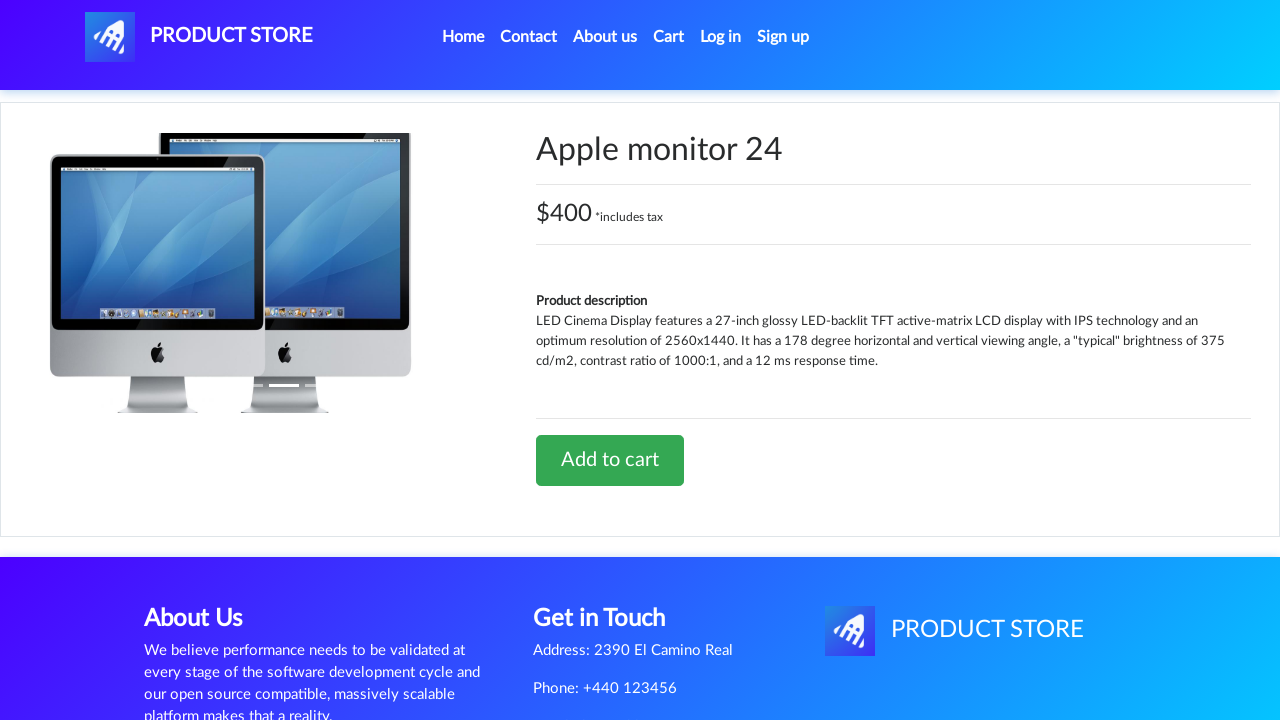

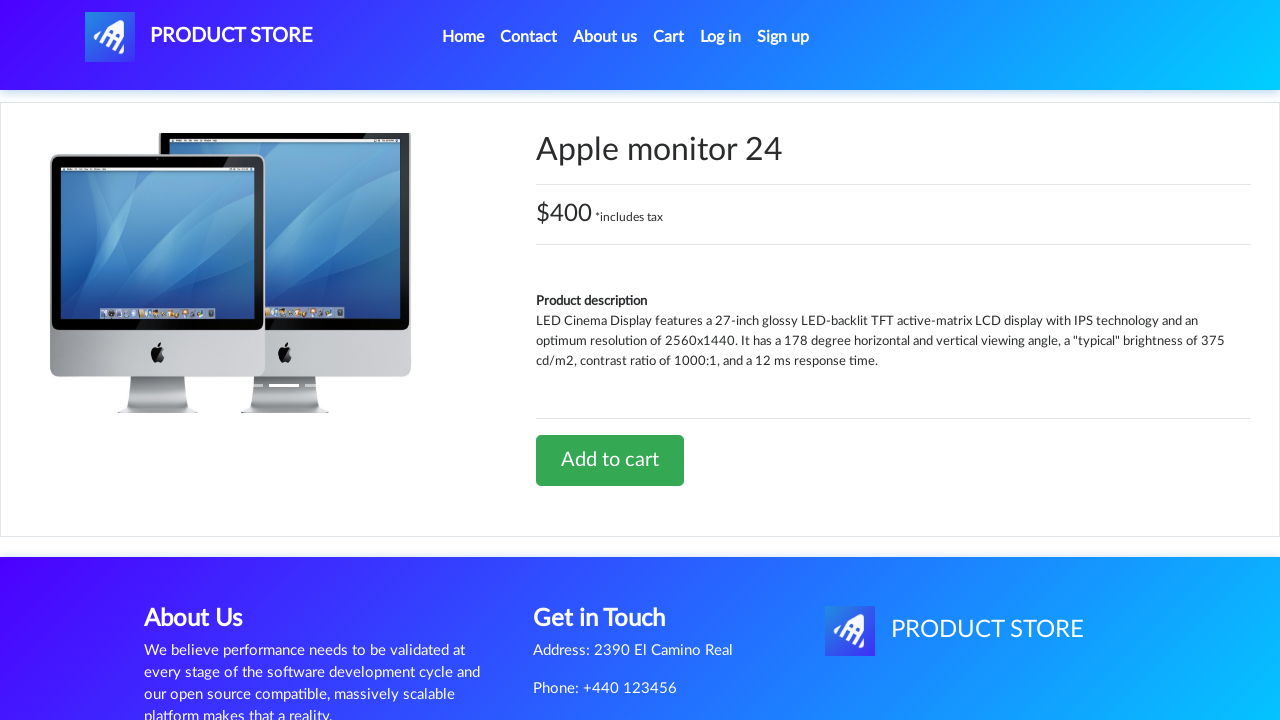